Tests dynamic dropdown functionality by selecting origin and destination stations from interconnected dropdown menus

Starting URL: https://rahulshettyacademy.com/dropdownsPractise/

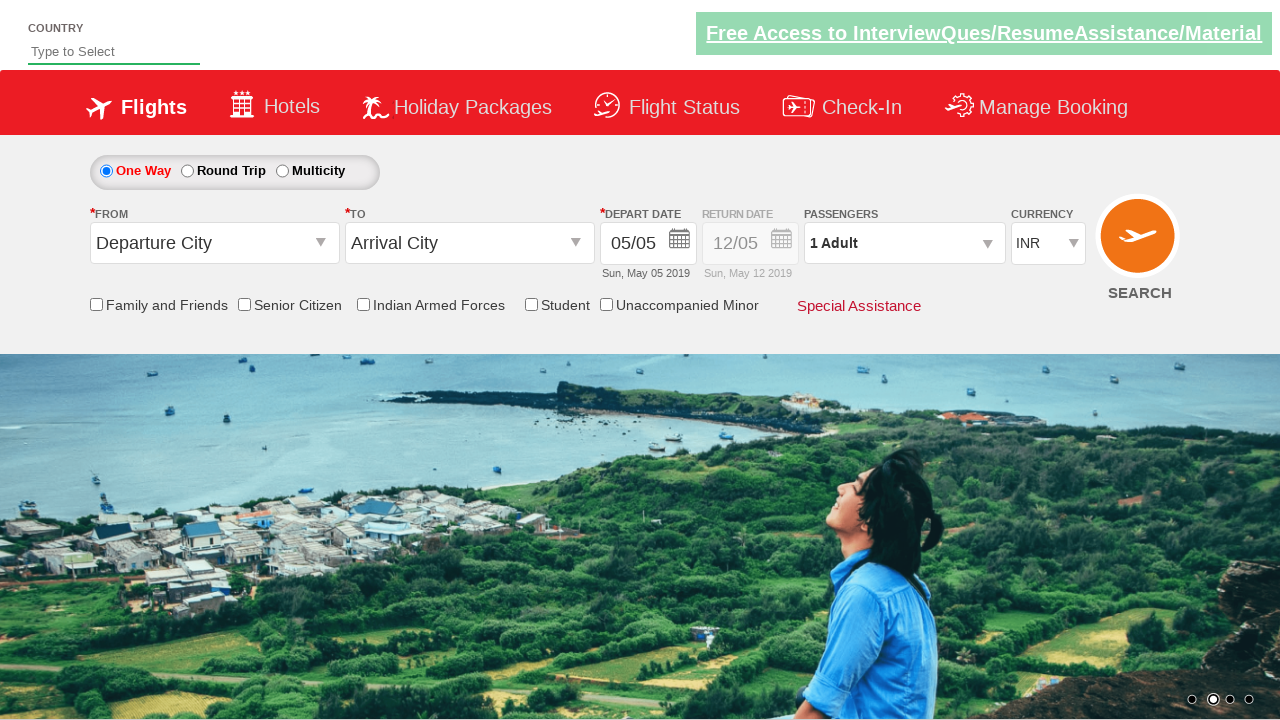

Clicked on origin station dropdown at (214, 243) on #ctl00_mainContent_ddl_originStation1_CTXT
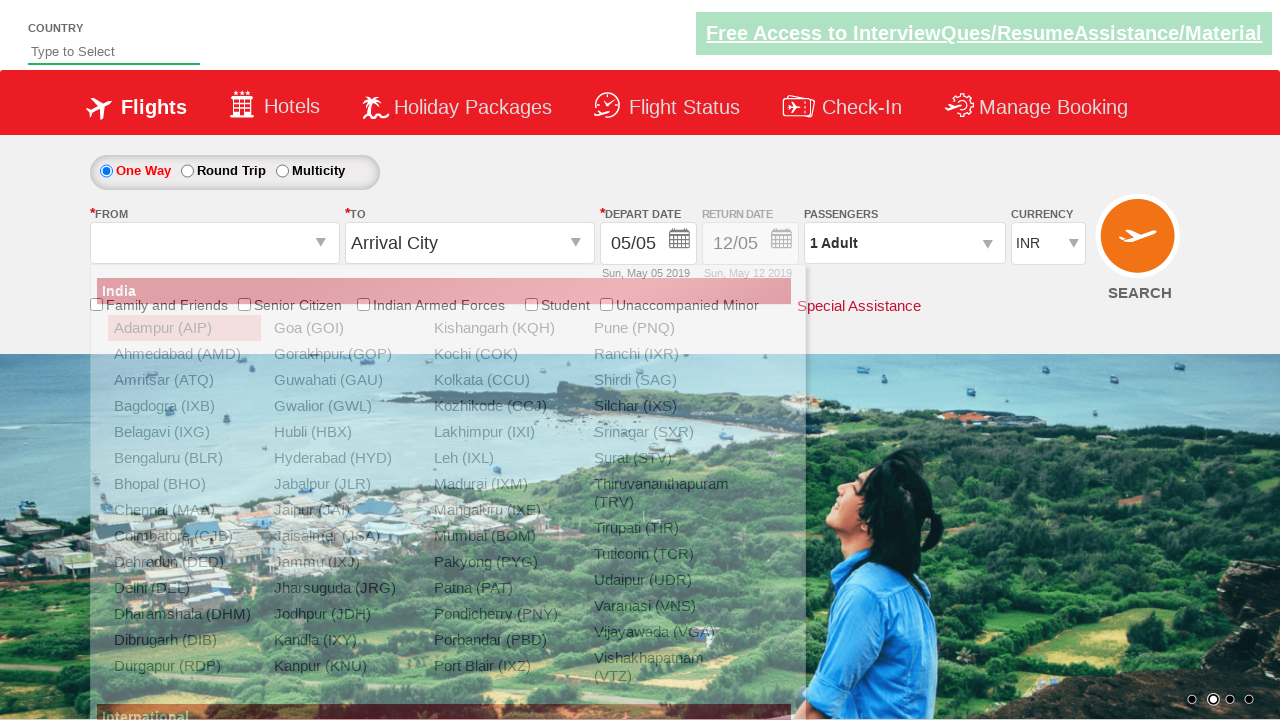

Selected Bengaluru (BLR) as origin station at (184, 458) on a[value='BLR']
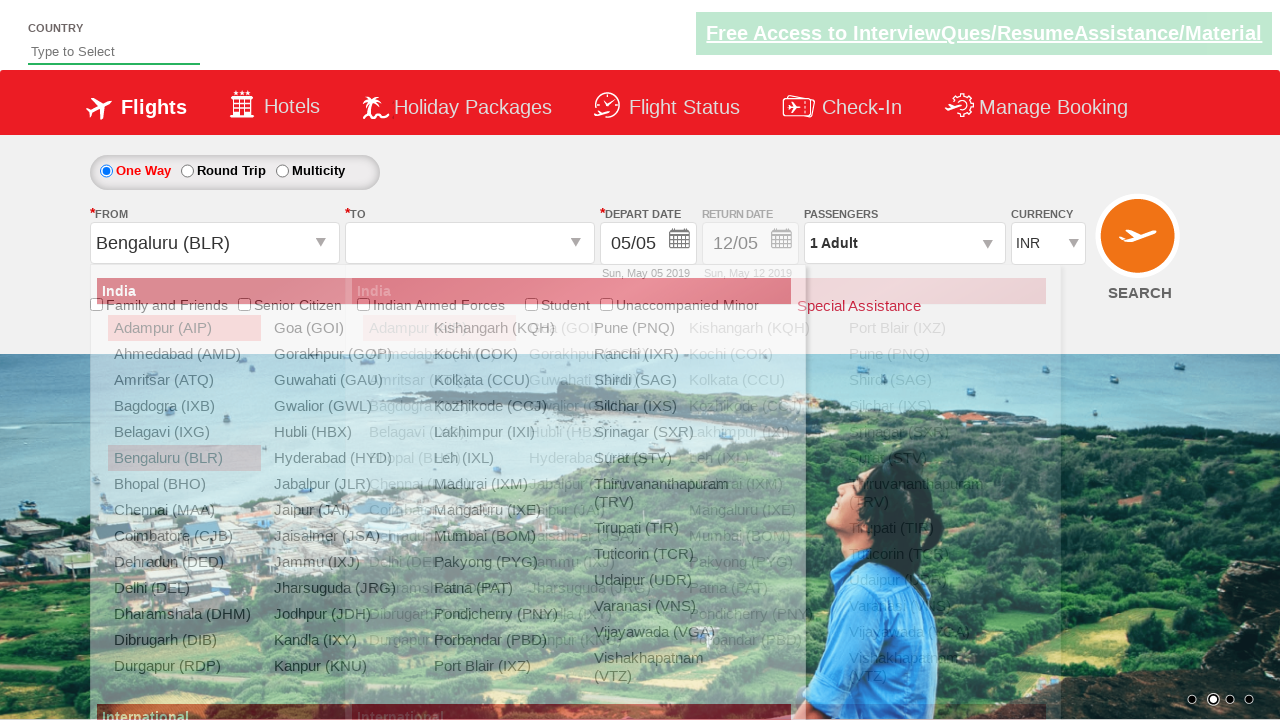

Waited for destination dropdown to update
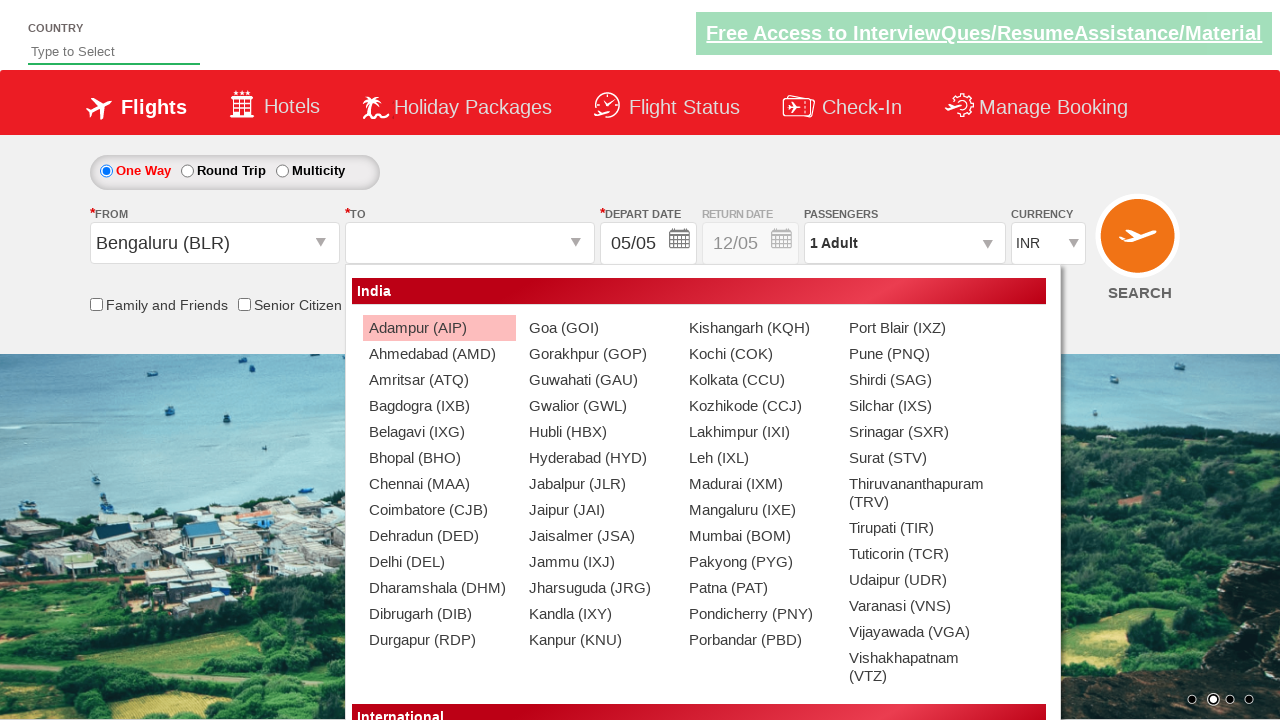

Selected Chennai (MAA) as destination station at (439, 484) on div#ctl00_mainContent_ddl_destinationStation1_CTNR a[value='MAA']
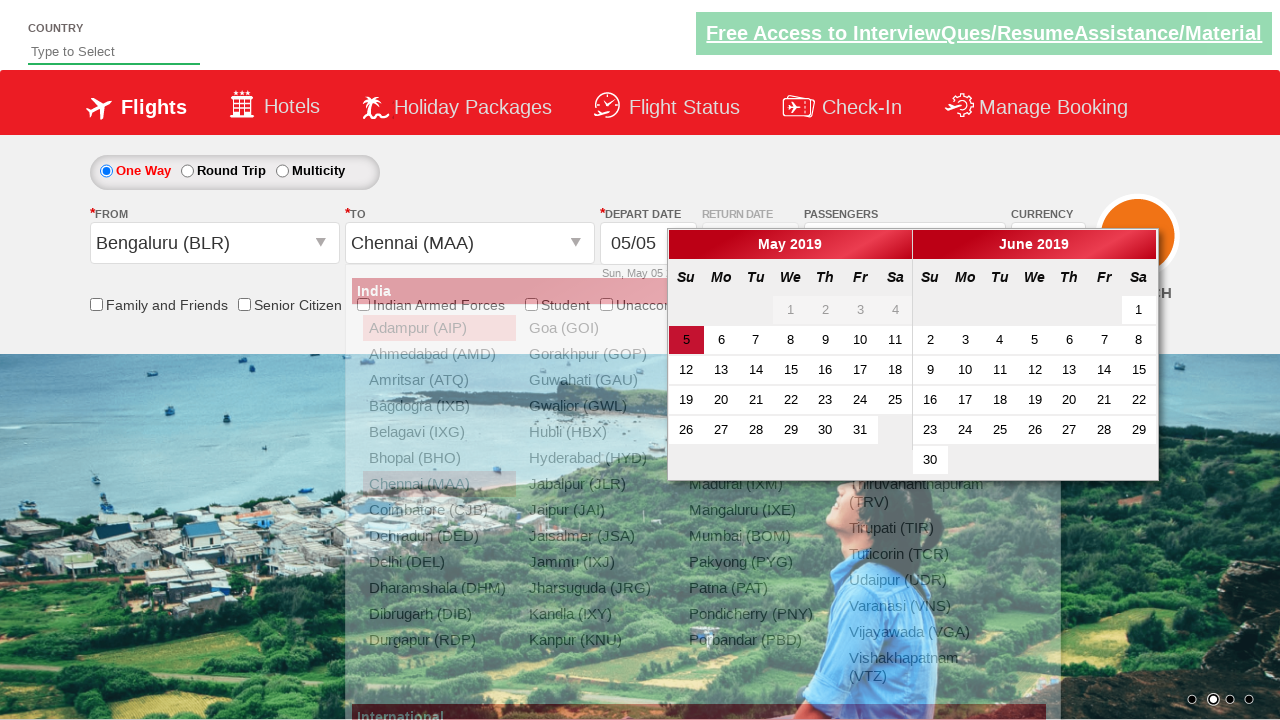

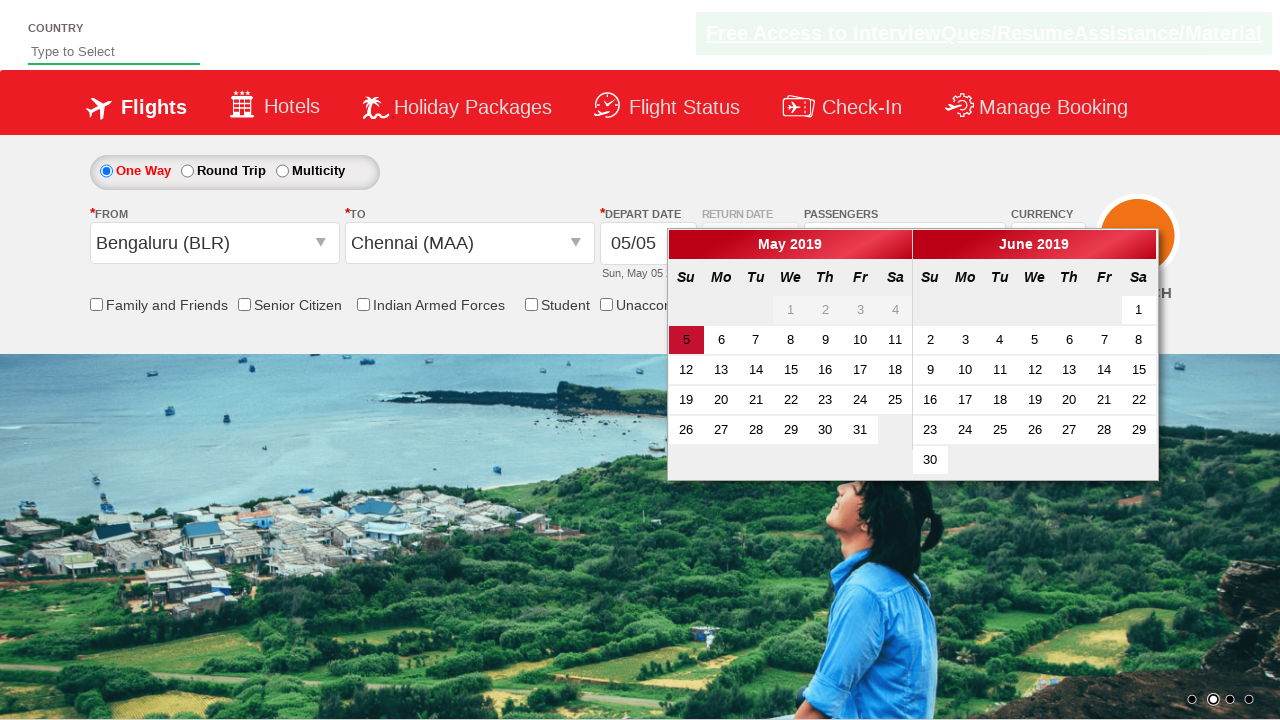